Tests e-commerce add to cart functionality by adding multiple items (Cucumber, Brocolli, Beetroot, Carrot) to cart, proceeding to checkout, and applying a promo code

Starting URL: https://rahulshettyacademy.com/seleniumPractise/#/

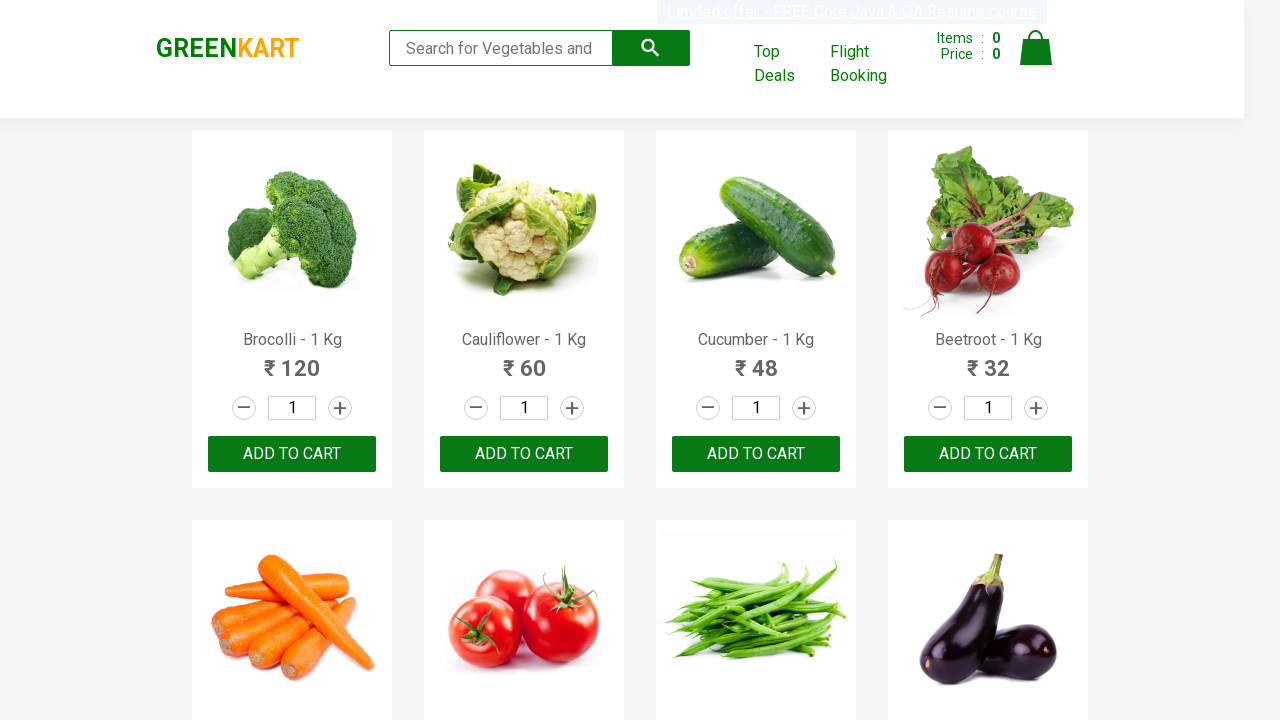

Waited for product names to load
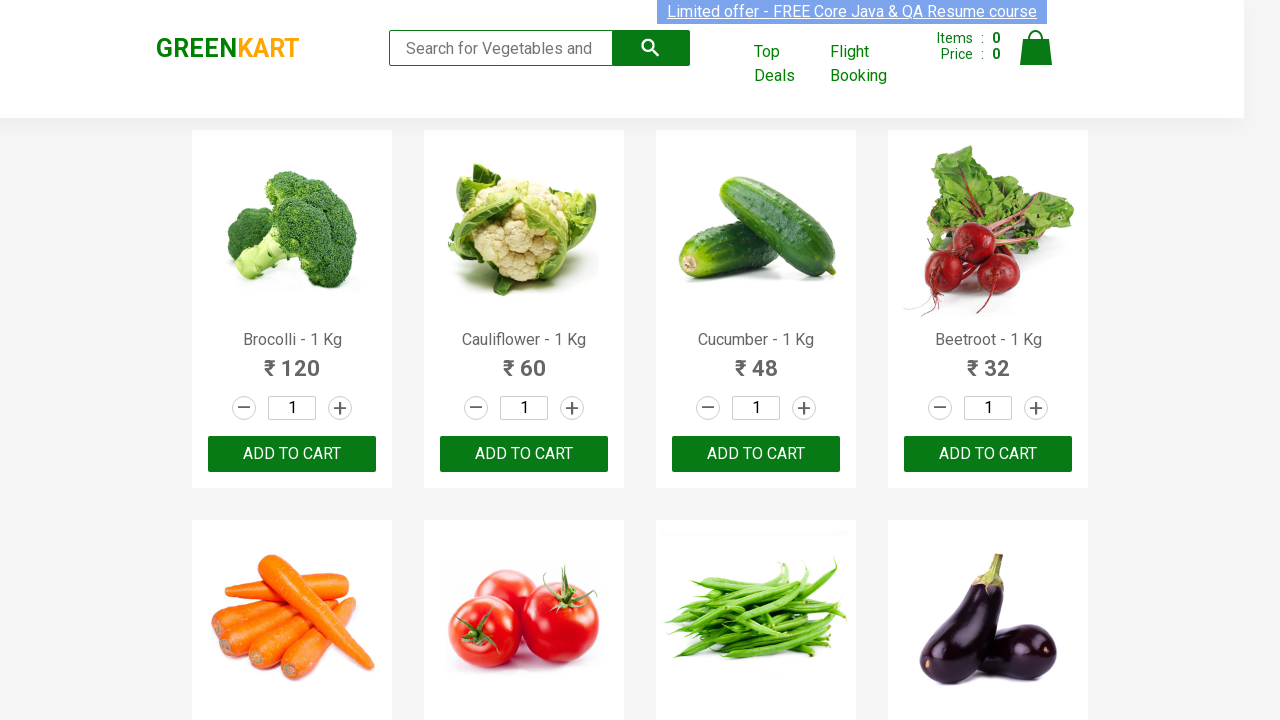

Retrieved all product elements from page
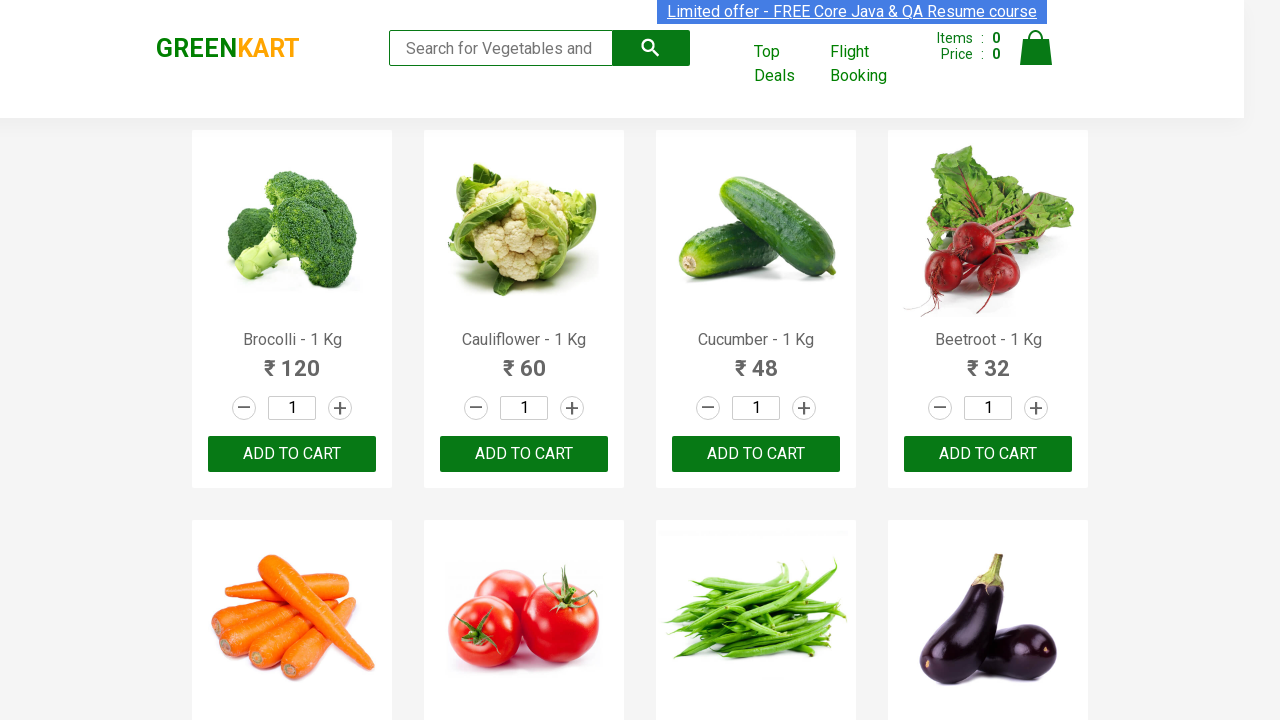

Clicked ADD TO CART button for Brocolli at (292, 454) on xpath=//div[@class='product-action']/button >> nth=0
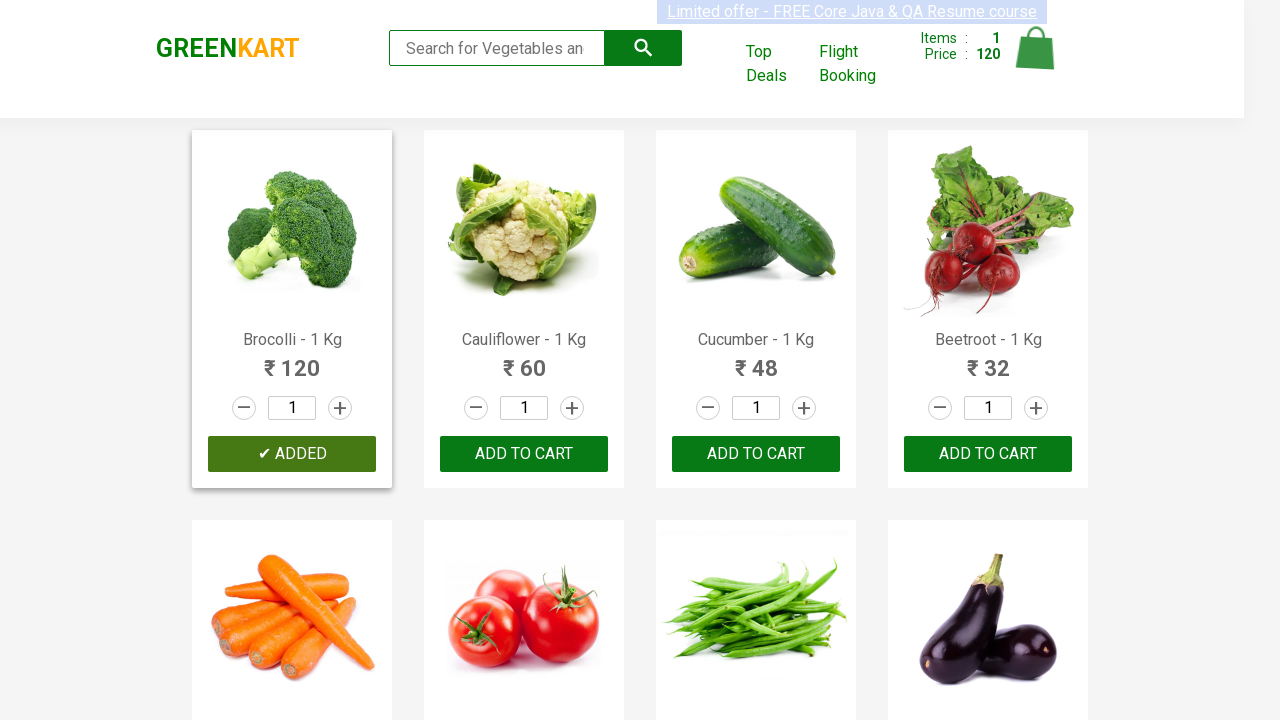

Clicked ADD TO CART button for Cucumber at (756, 454) on xpath=//div[@class='product-action']/button >> nth=2
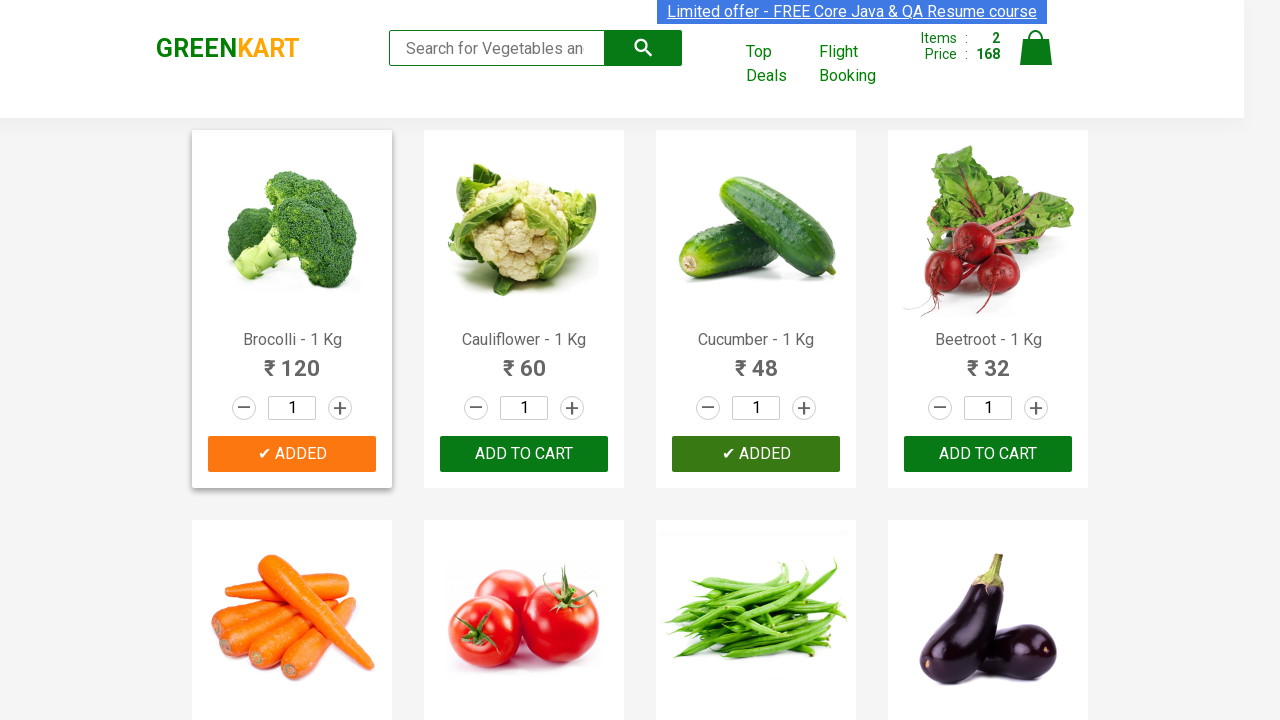

Clicked ADD TO CART button for Beetroot at (988, 454) on xpath=//div[@class='product-action']/button >> nth=3
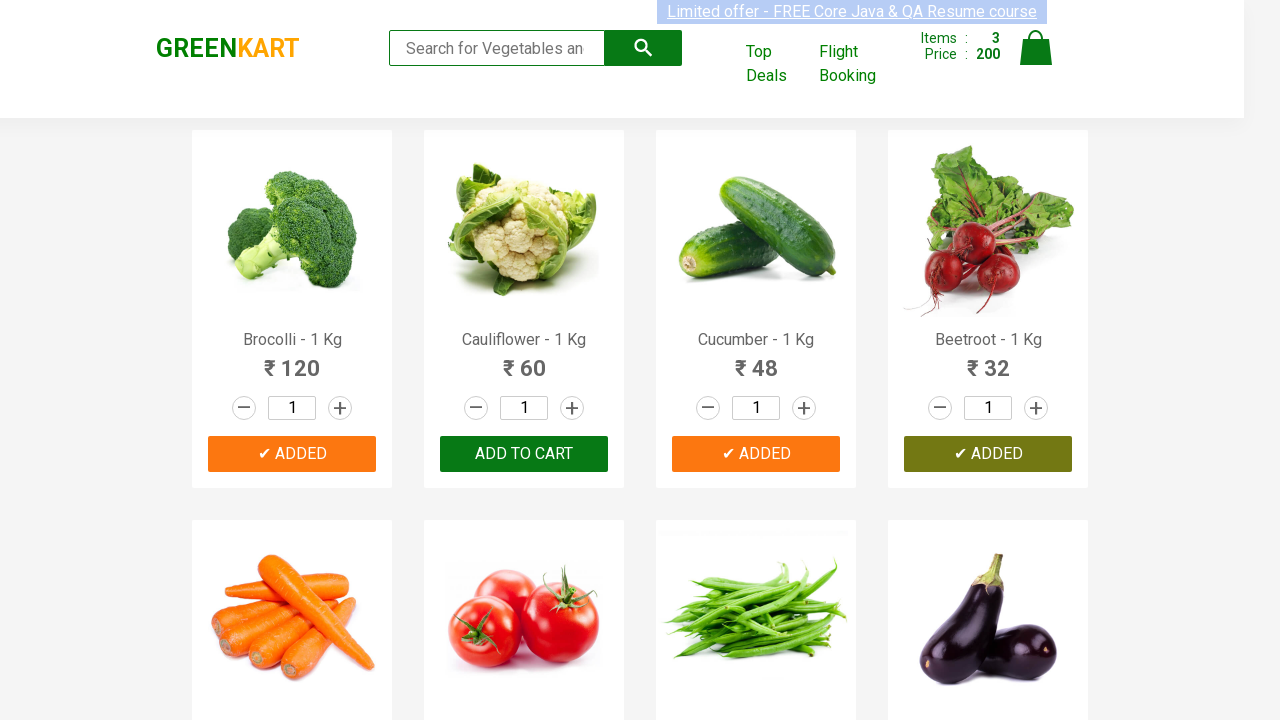

Clicked ADD TO CART button for Carrot at (292, 360) on xpath=//div[@class='product-action']/button >> nth=4
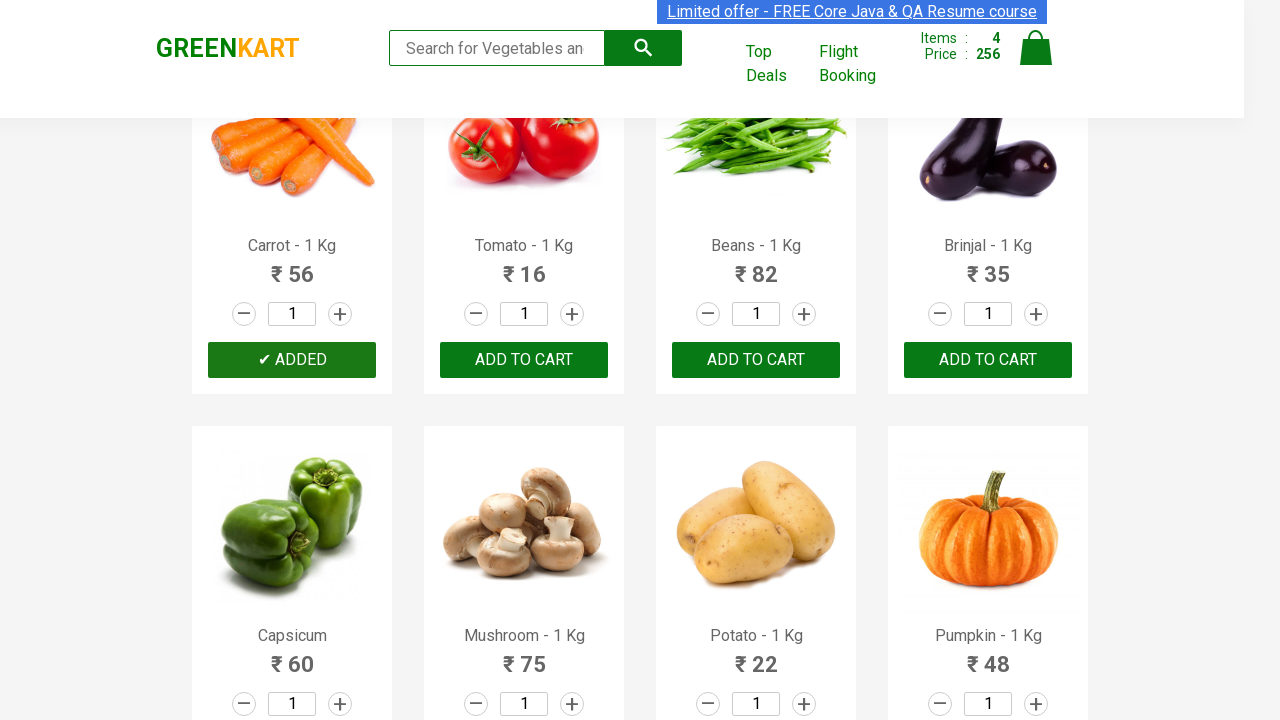

Clicked cart icon to view cart at (1036, 48) on img[alt='Cart']
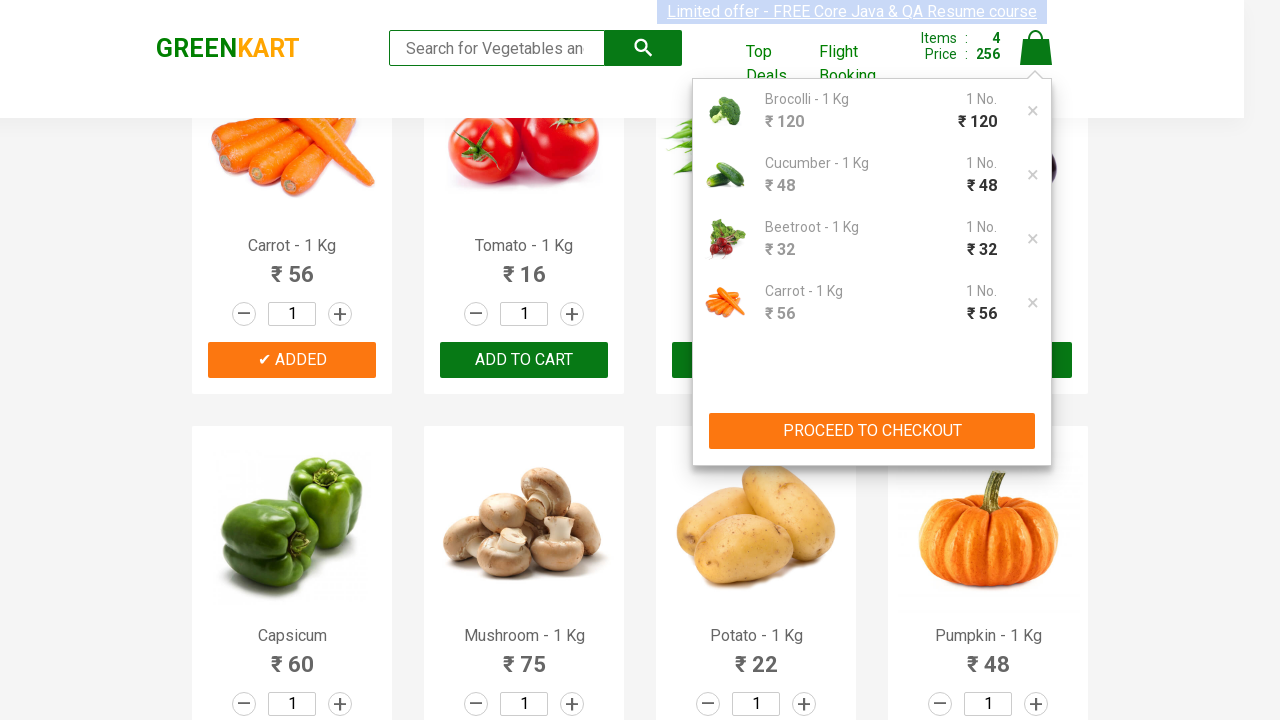

Clicked PROCEED TO CHECKOUT button at (872, 431) on xpath=//button[text()='PROCEED TO CHECKOUT']
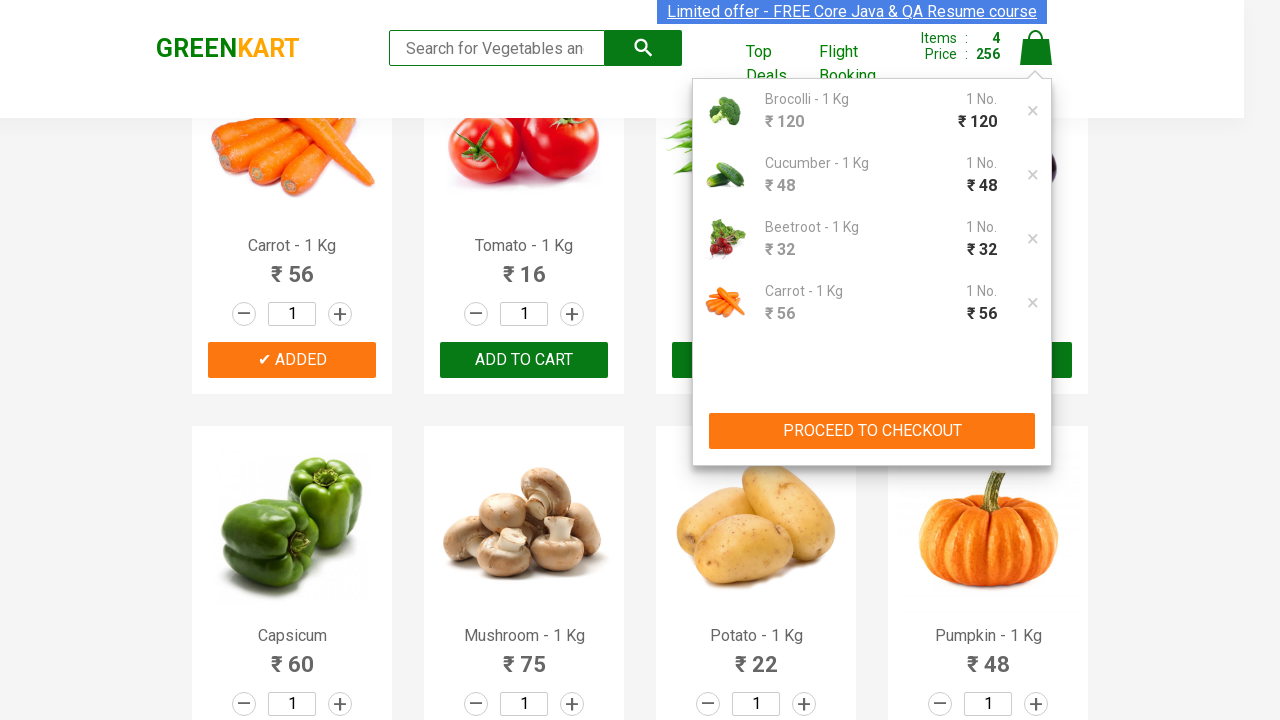

Promo code input field loaded
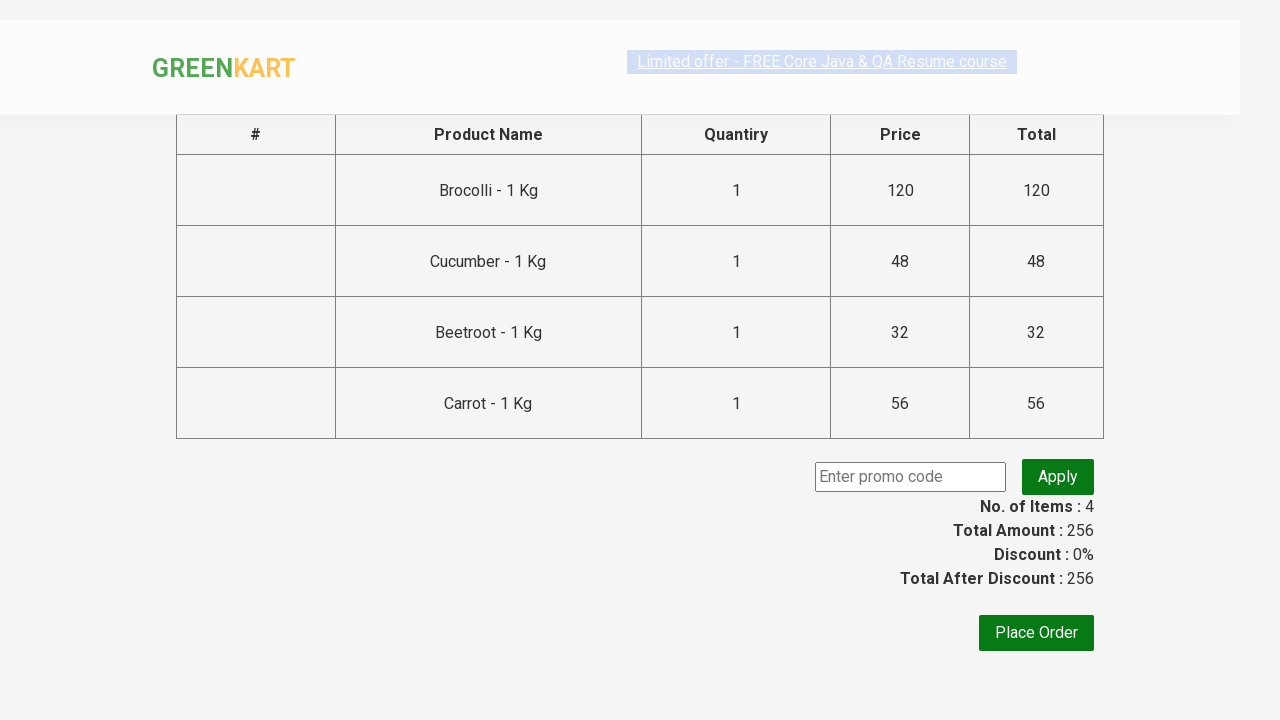

Entered promo code 'rahulshettyacademy' in promo field on input.promoCode
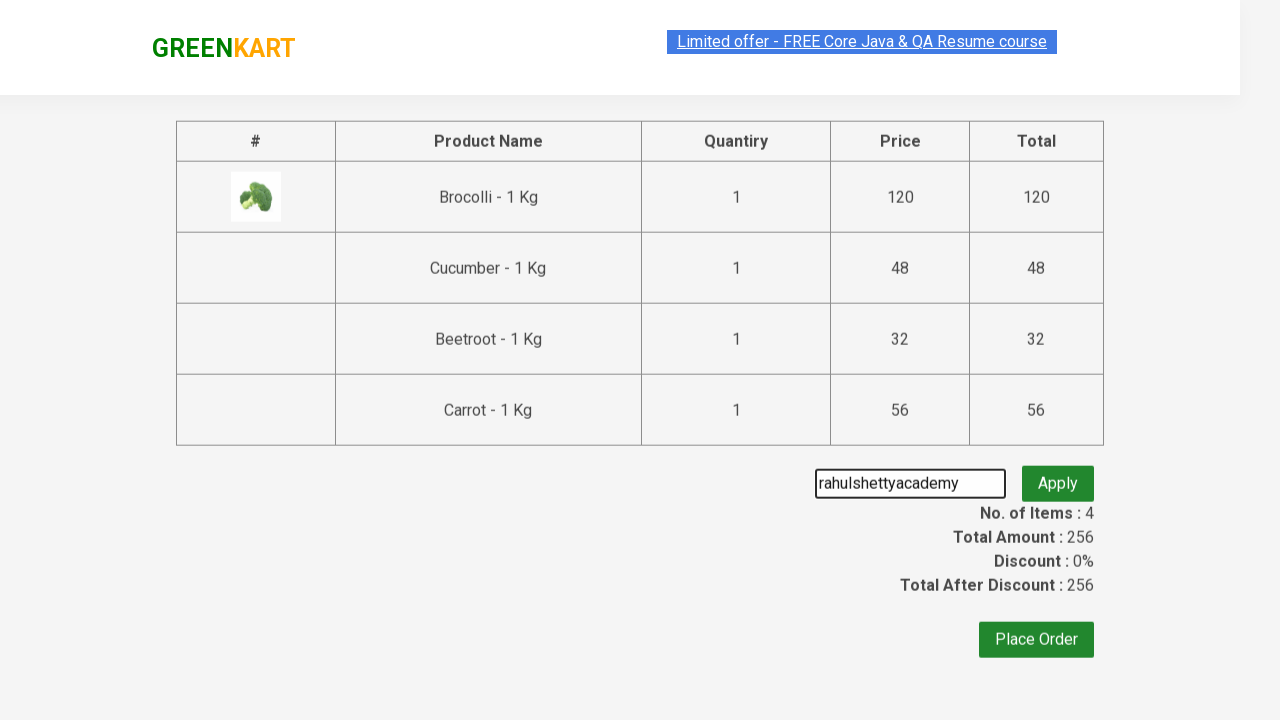

Clicked apply promo button at (1058, 477) on button.promoBtn
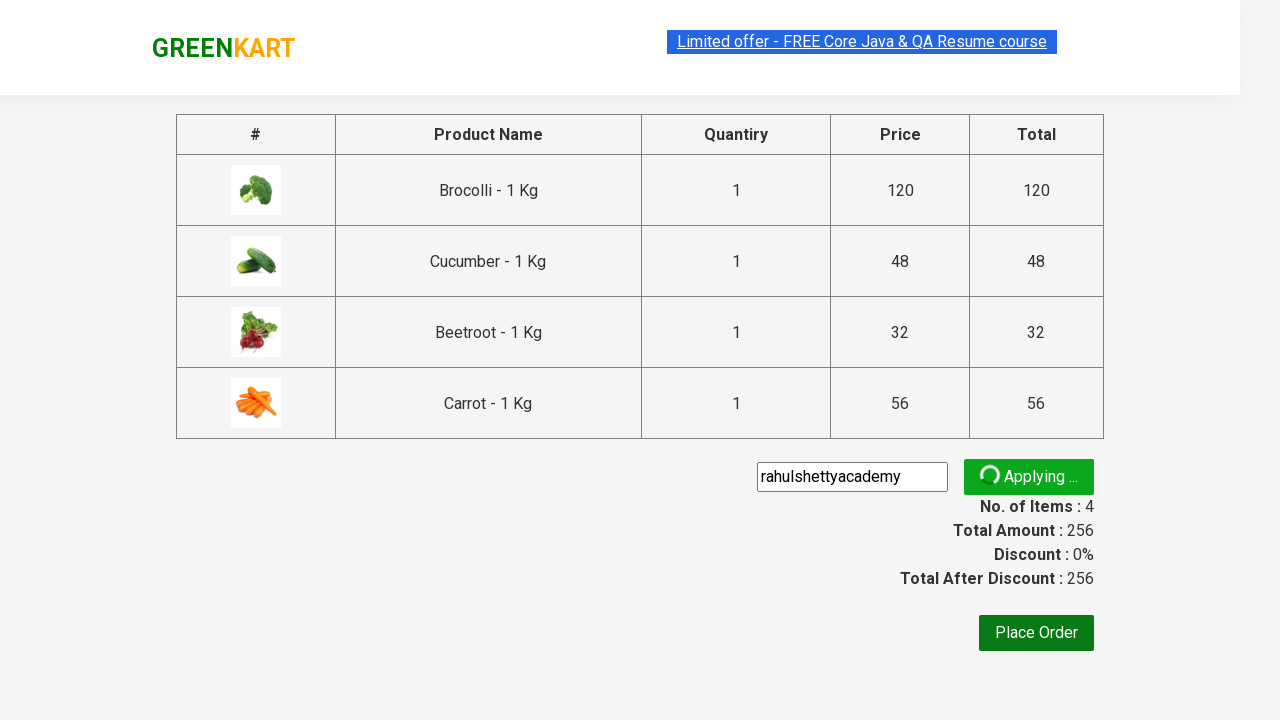

Promo code validation message appeared
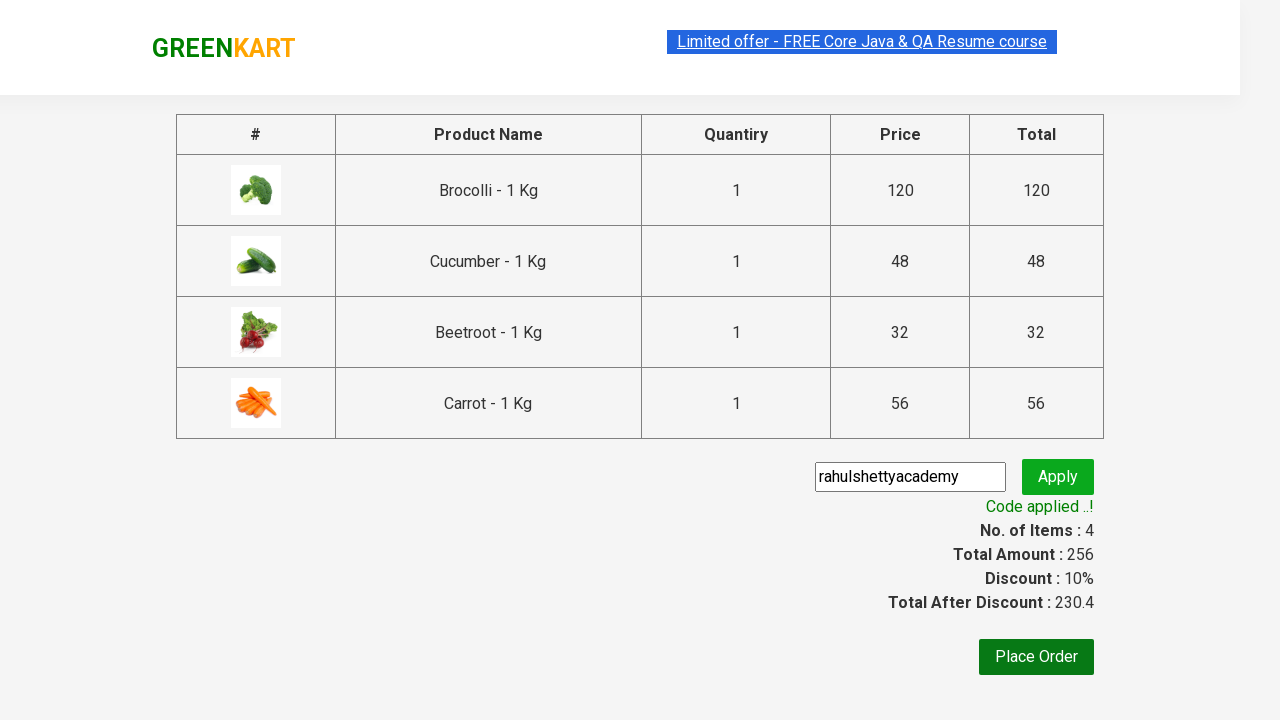

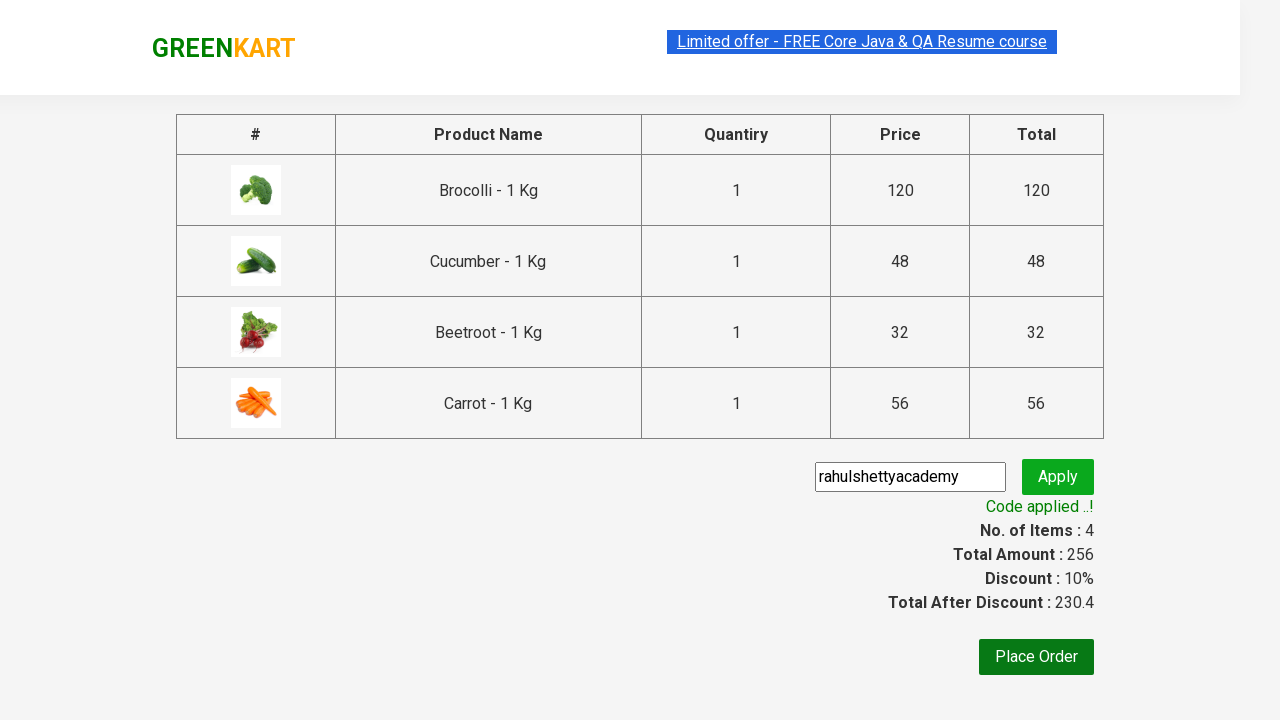